Tests drag-and-drop functionality by dragging an element from source to target location within an iframe on the jQuery UI demo page

Starting URL: https://jqueryui.com/droppable/

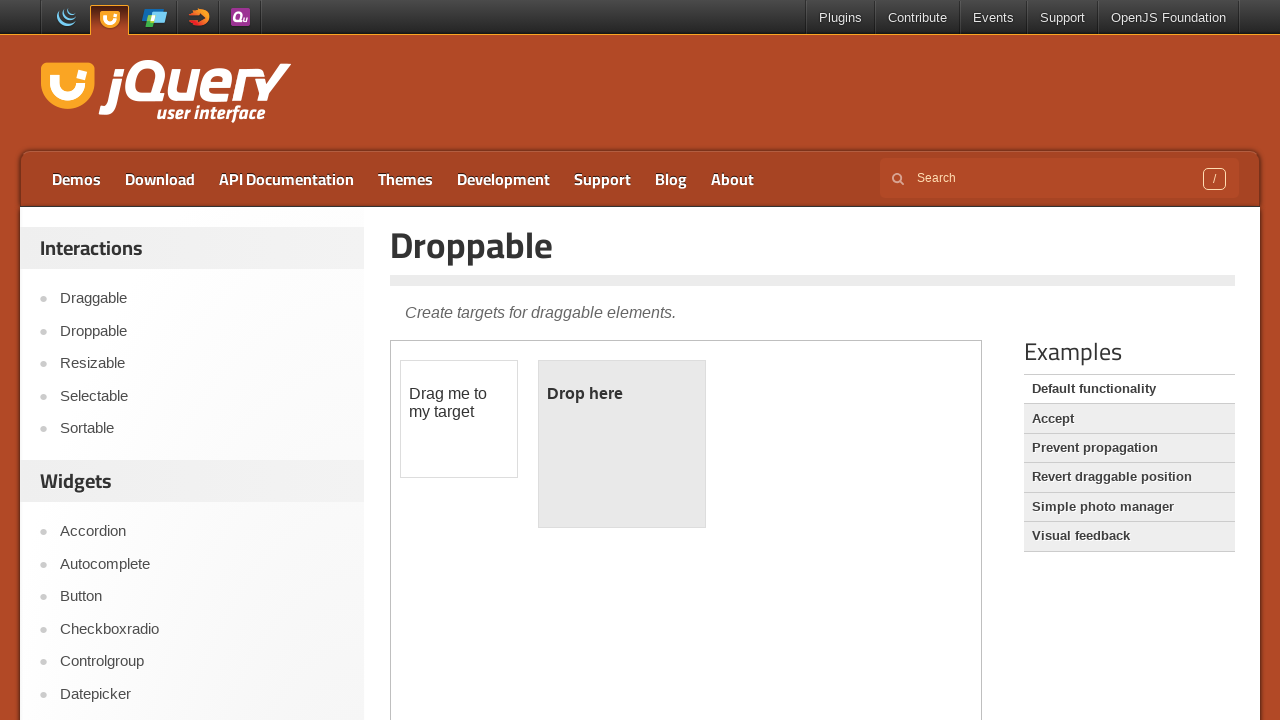

Located the iframe containing the drag-and-drop demo
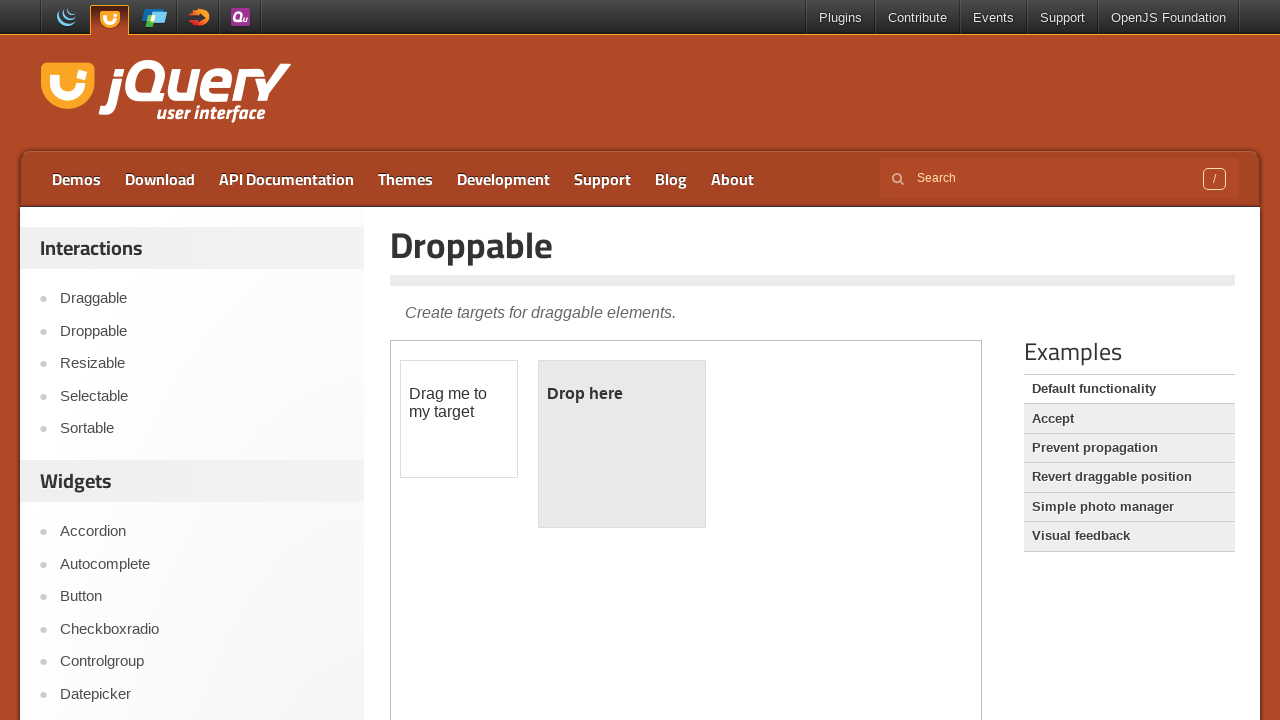

Located the draggable element (#draggable) within the iframe
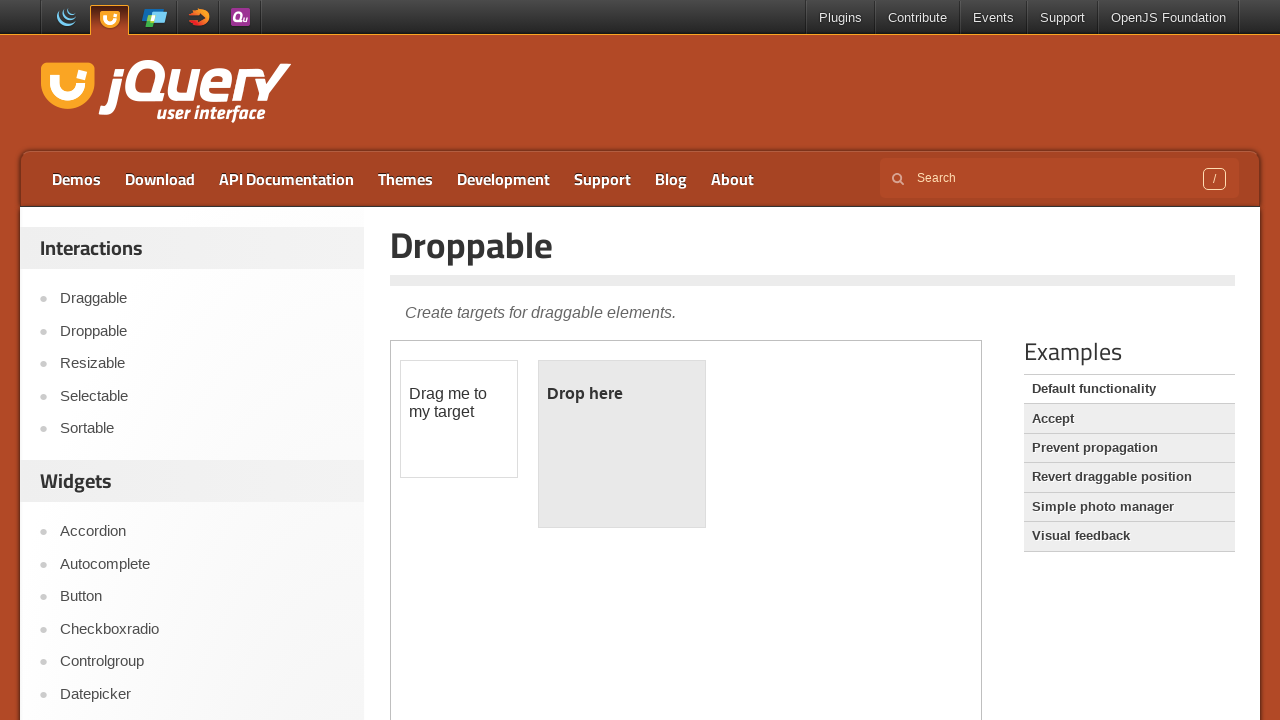

Located the droppable target element (#droppable) within the iframe
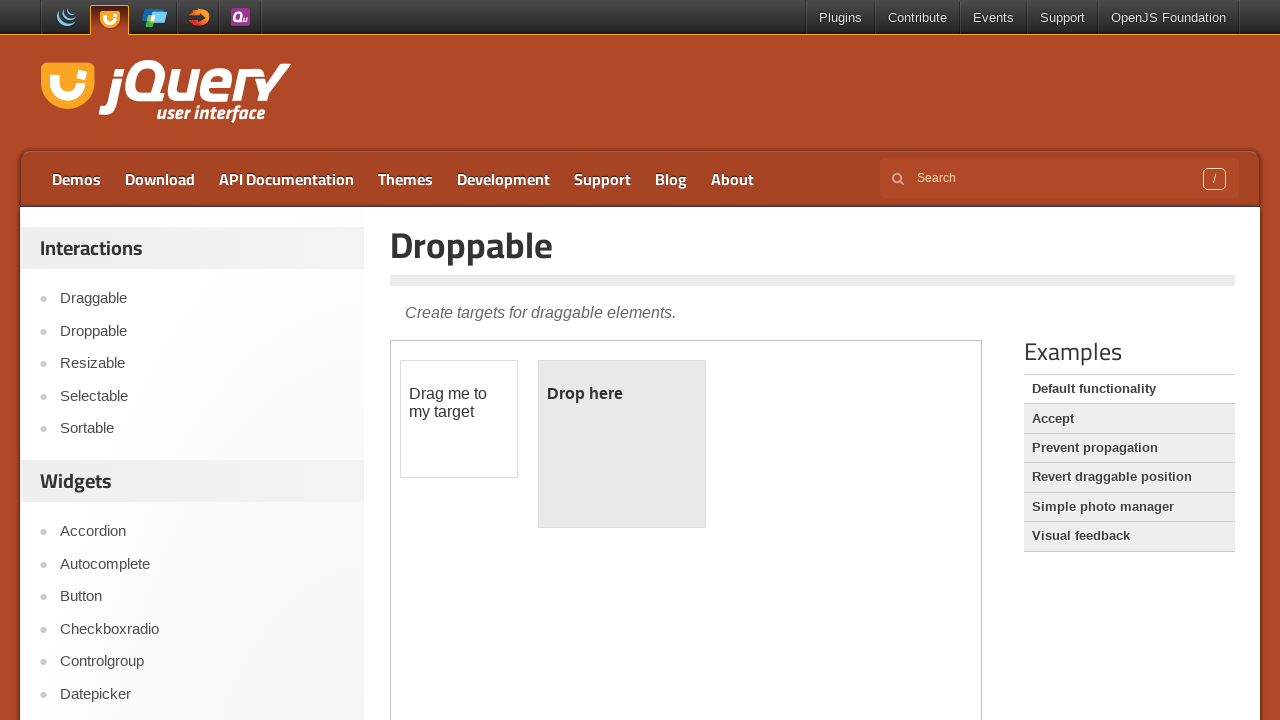

Dragged element from source to target location at (622, 444)
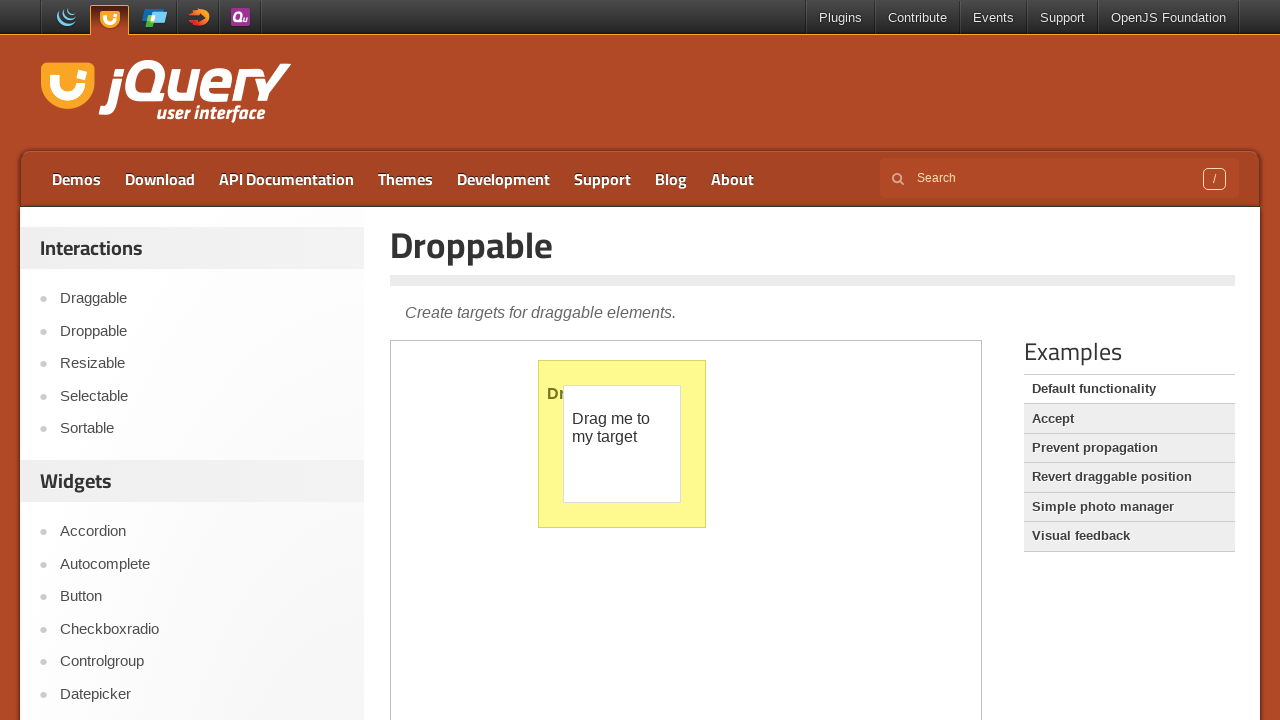

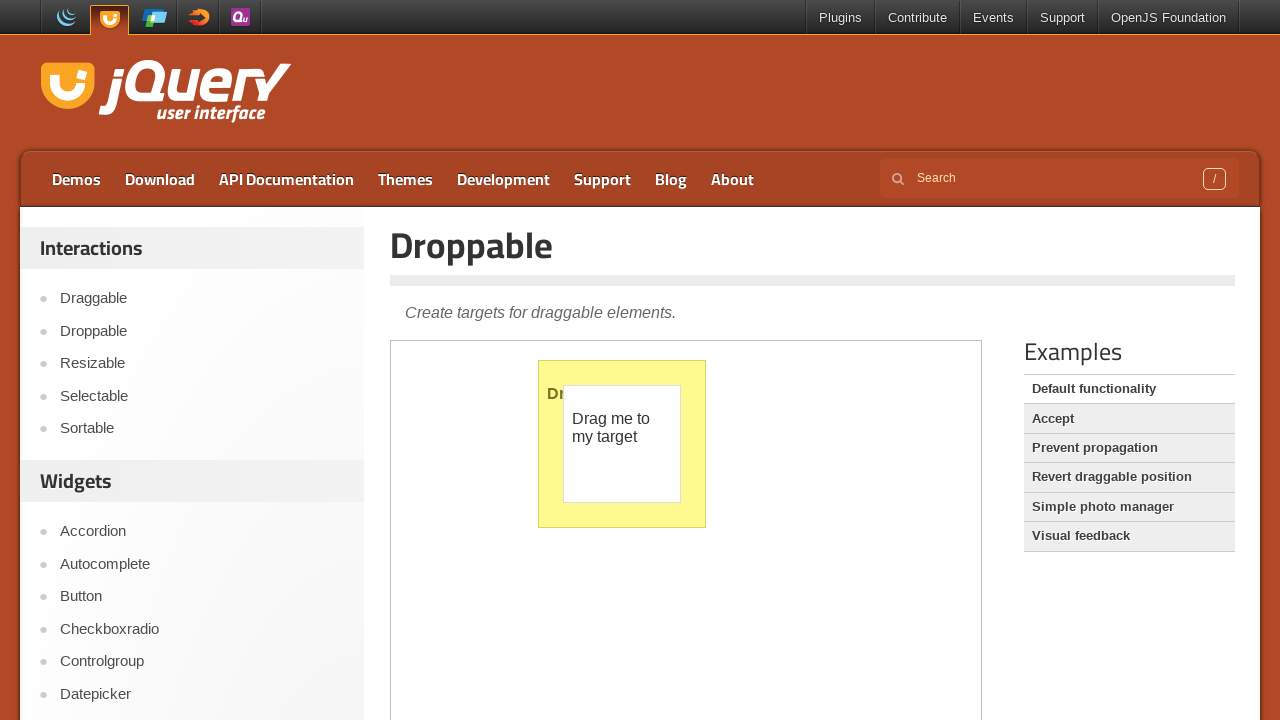